Tests clicking the "Bad Request" link and verifies the response status message shows 400 Bad Request

Starting URL: https://demoqa.com

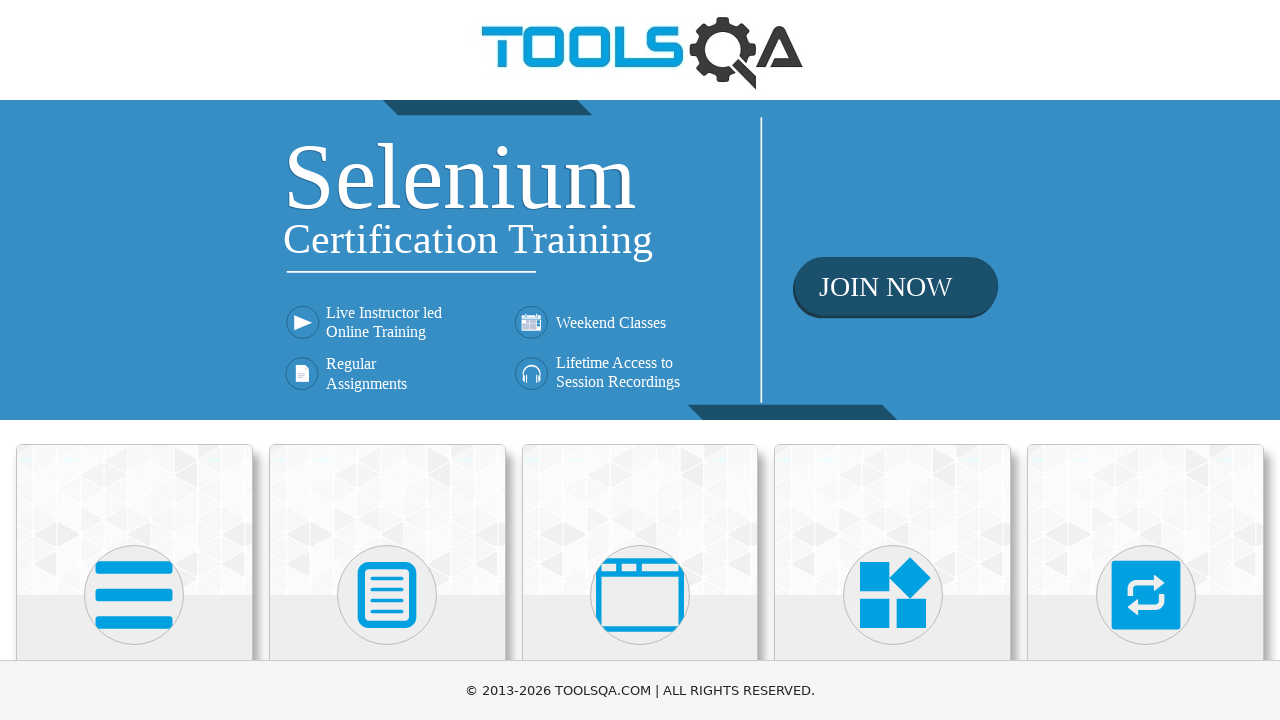

Clicked on Elements section at (134, 360) on internal:text="Elements"i
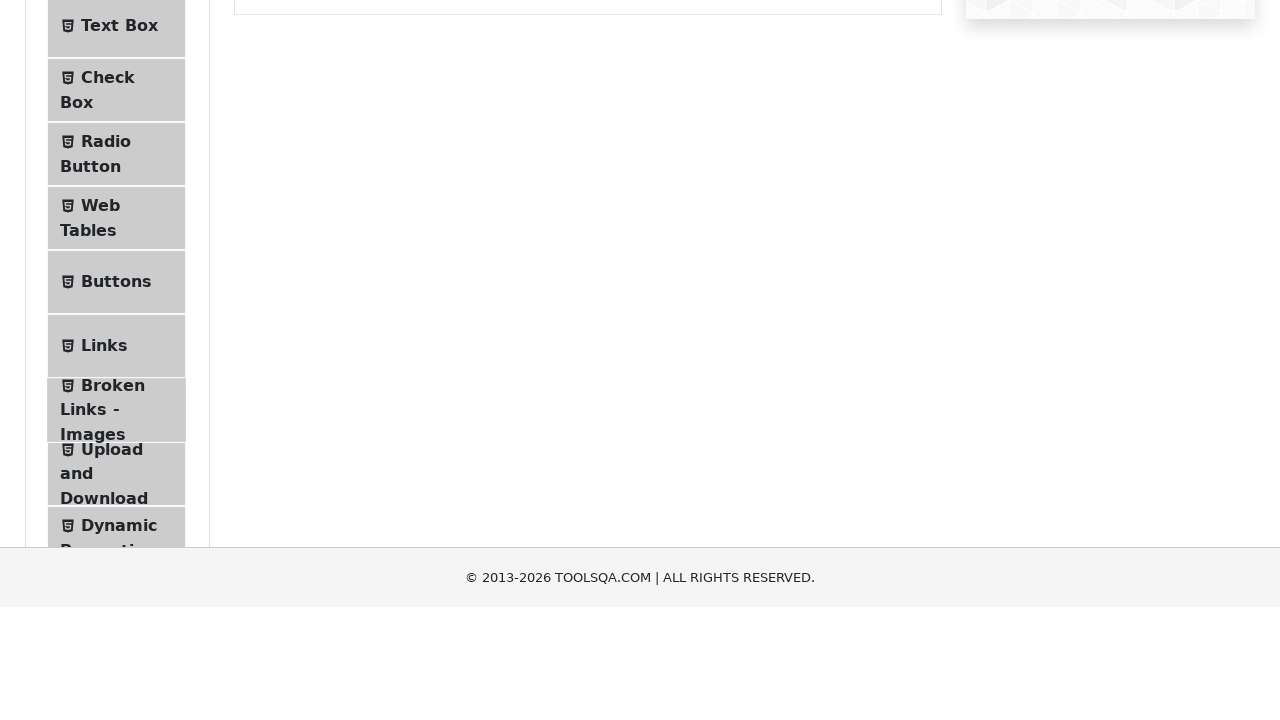

Clicked on Links menu item at (104, 581) on internal:text="Links"s
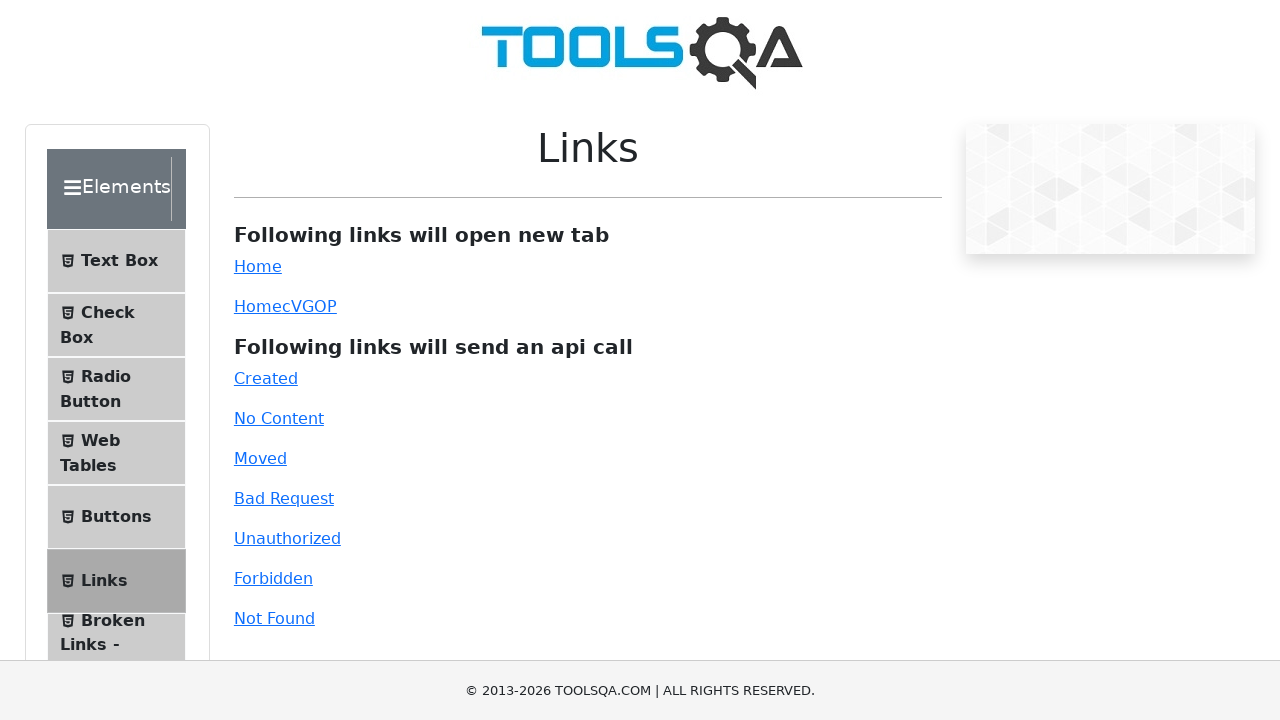

Clicked on Bad Request link at (284, 498) on internal:role=link[name="Bad Request"i]
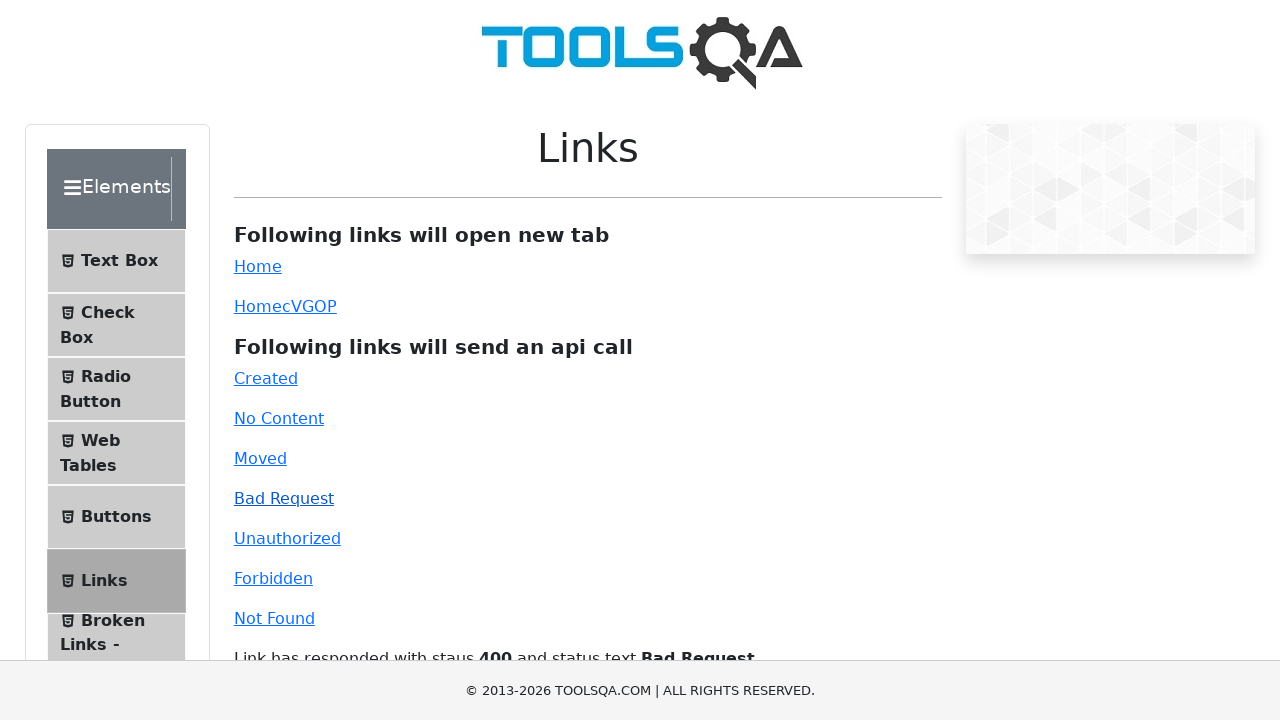

Verified 400 Bad Request response message appeared
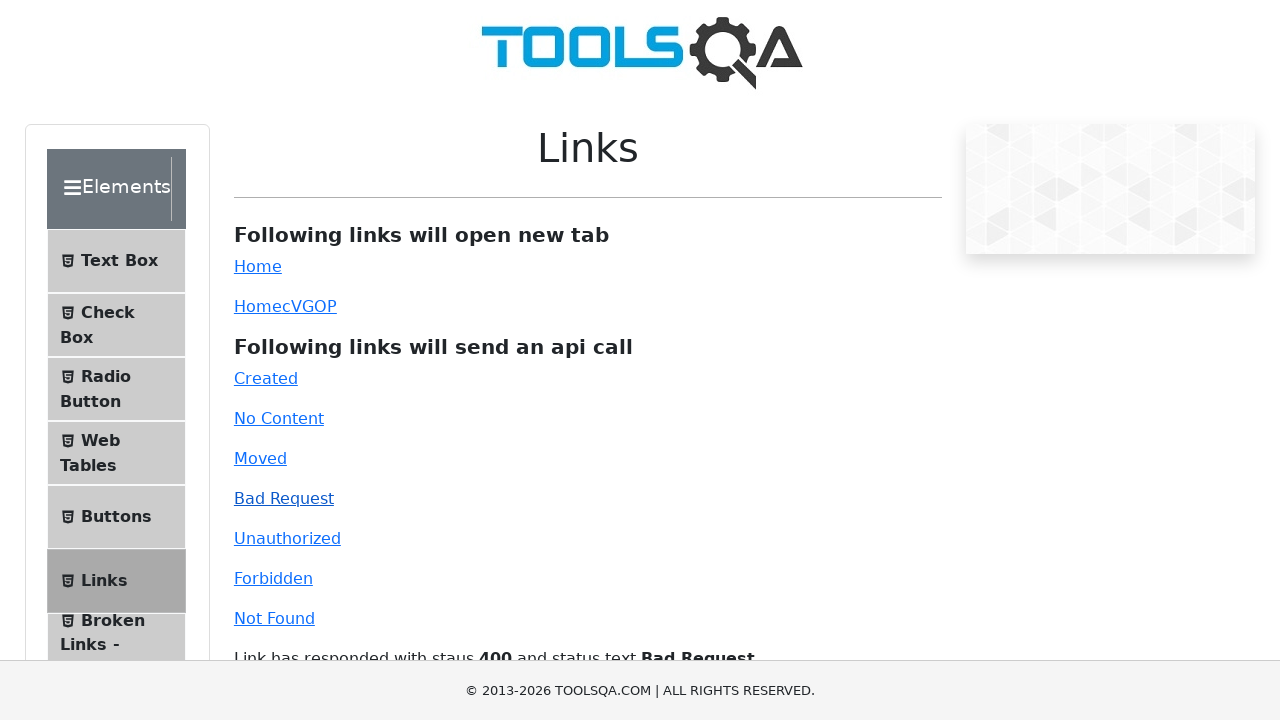

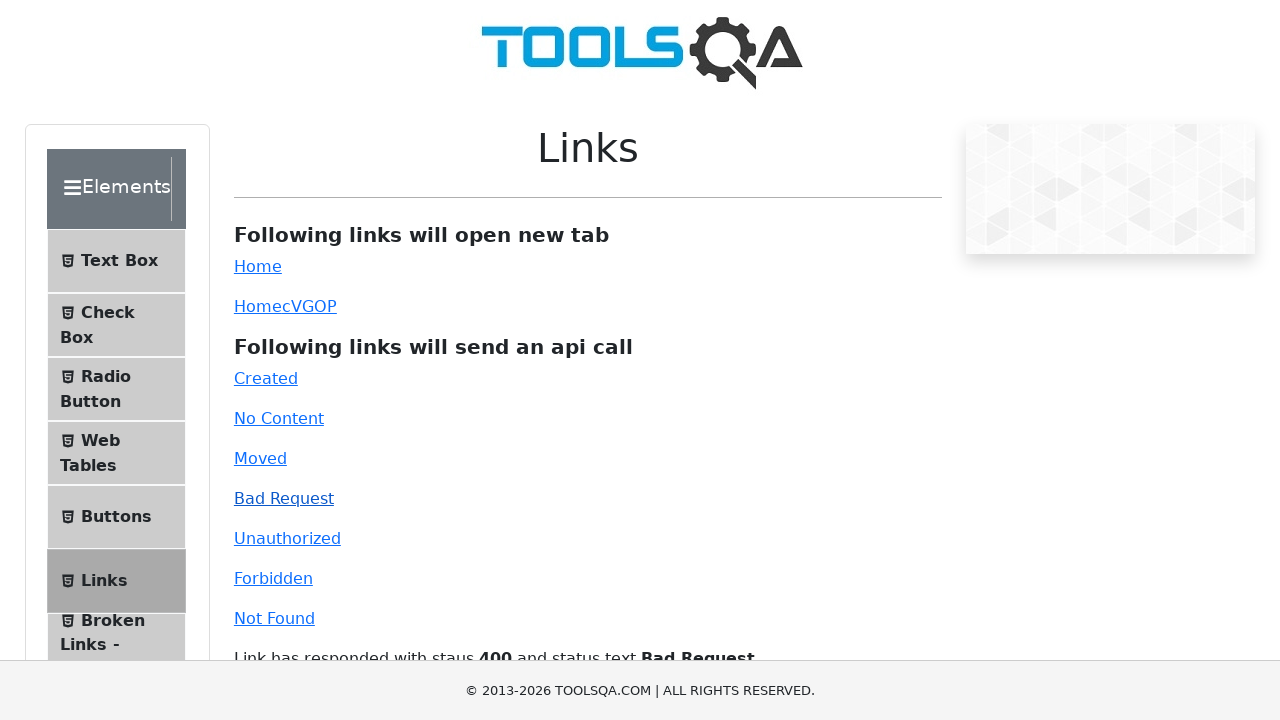